Tests JavaScript alert handling by triggering JS Alert (accepting), JS Confirm (dismissing), and JS Prompt (entering text and accepting) dialogs, then verifying the result text after each interaction.

Starting URL: https://the-internet.herokuapp.com/javascript_alerts

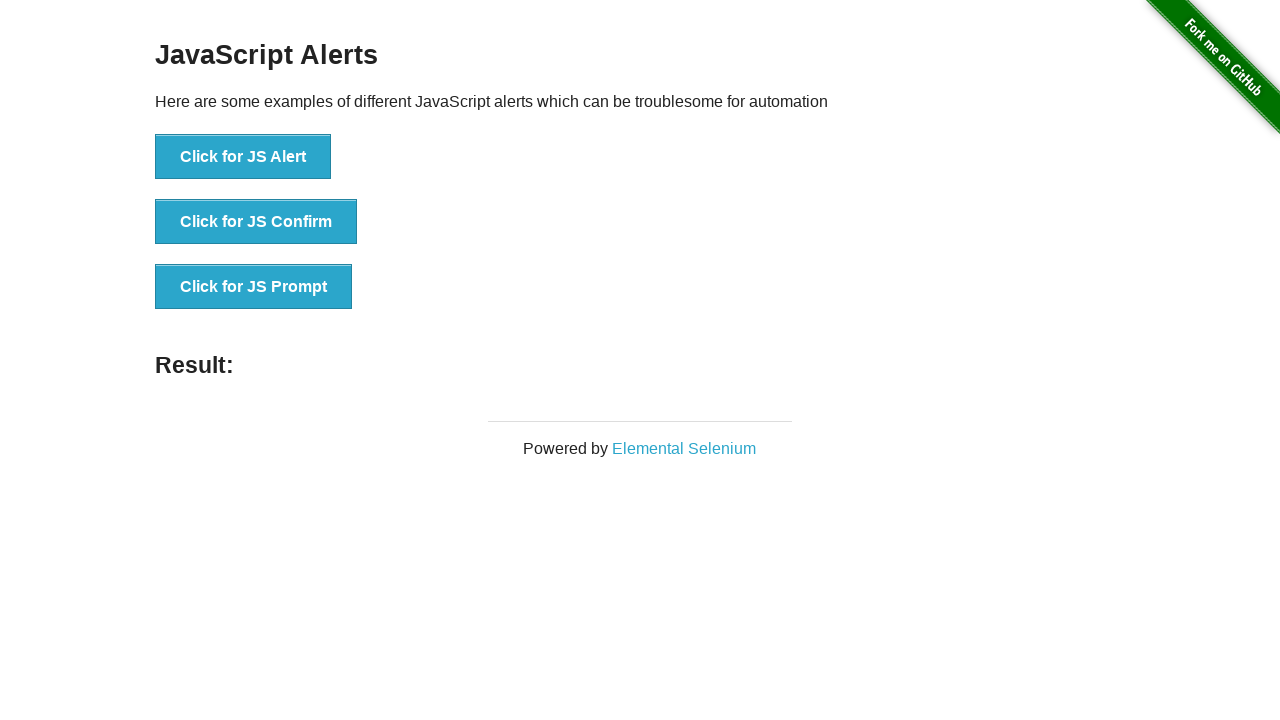

Clicked JS Alert trigger button at (243, 157) on button[onclick='jsAlert()']
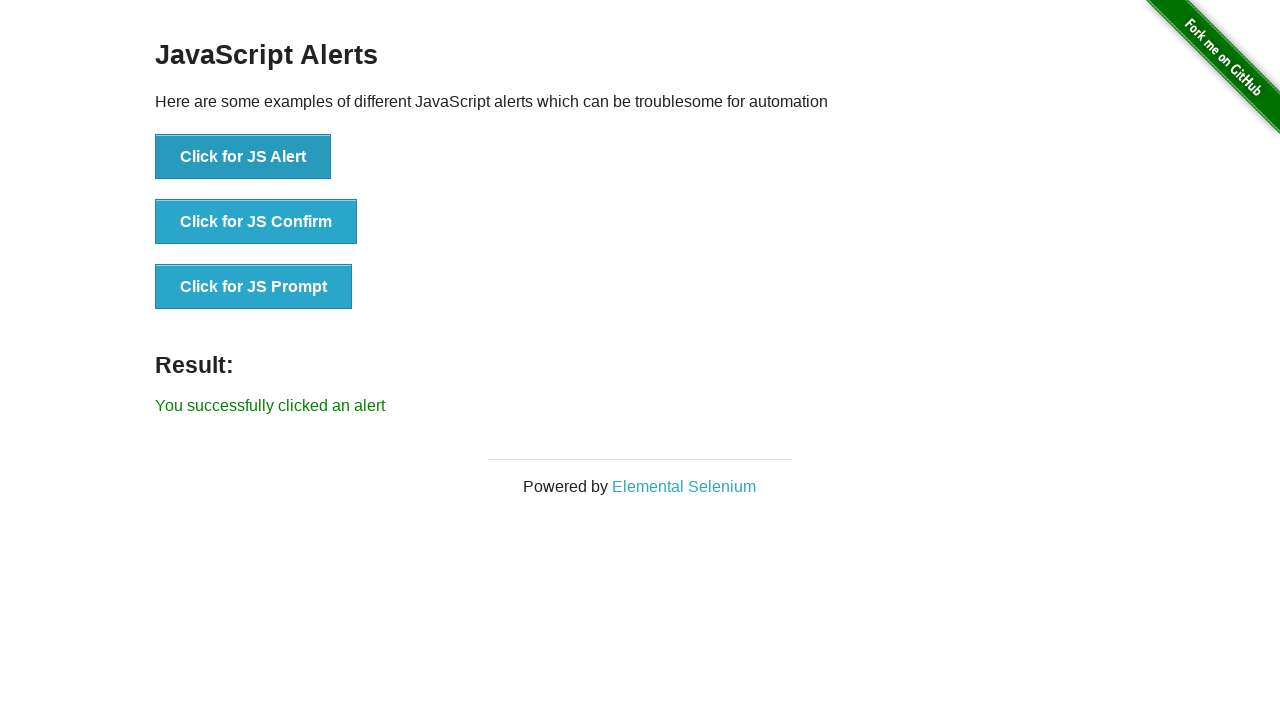

Registered dialog handler to accept alerts
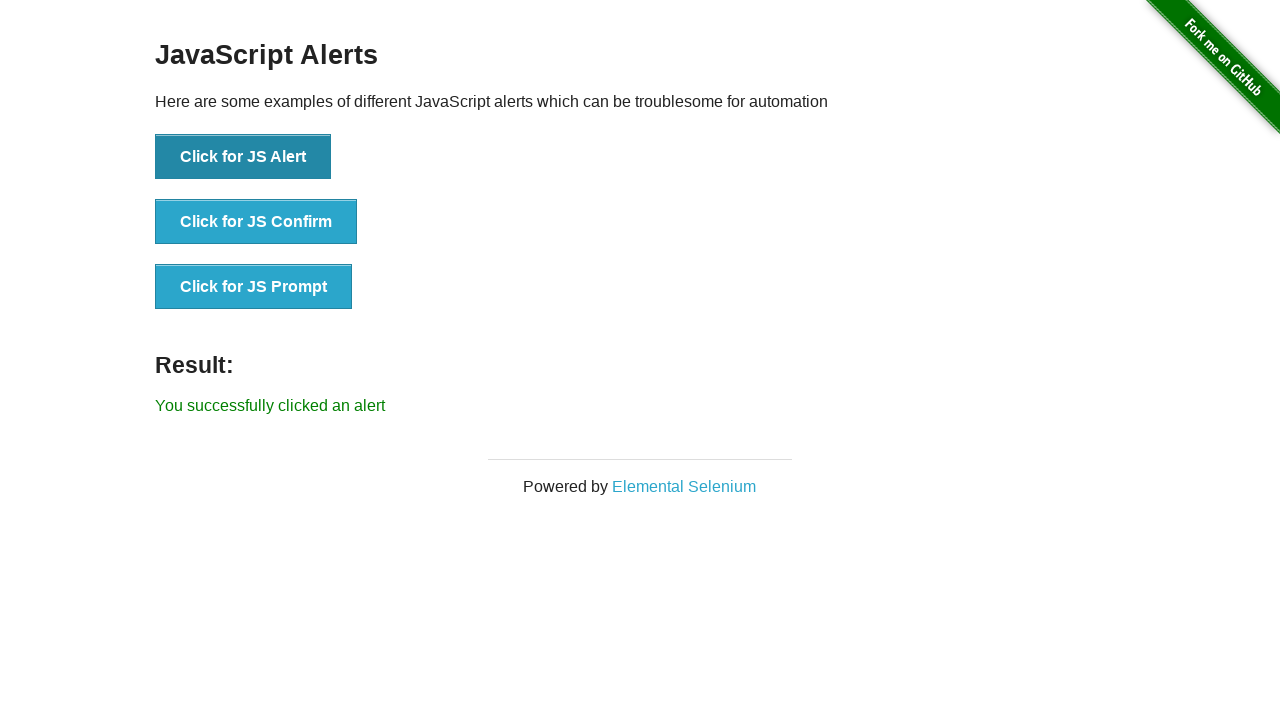

Registered one-time dialog handler to accept alert
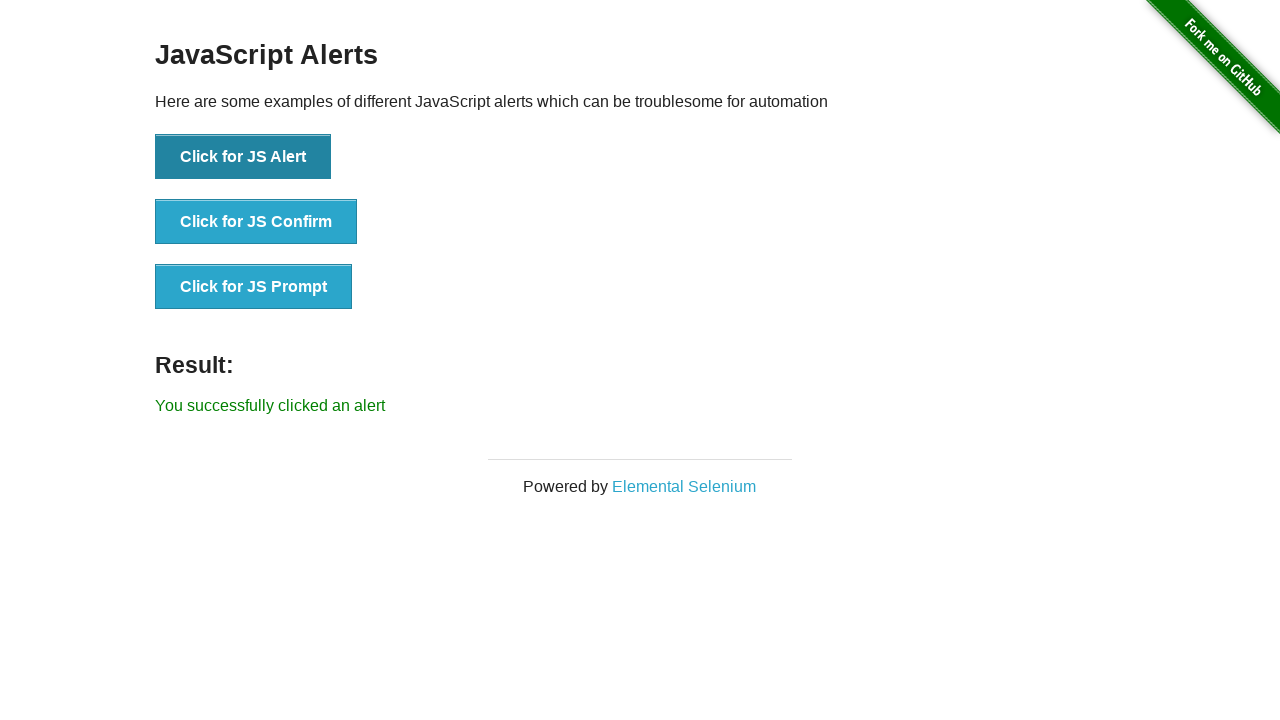

Clicked JS Alert trigger button and accepted the alert at (243, 157) on button[onclick='jsAlert()']
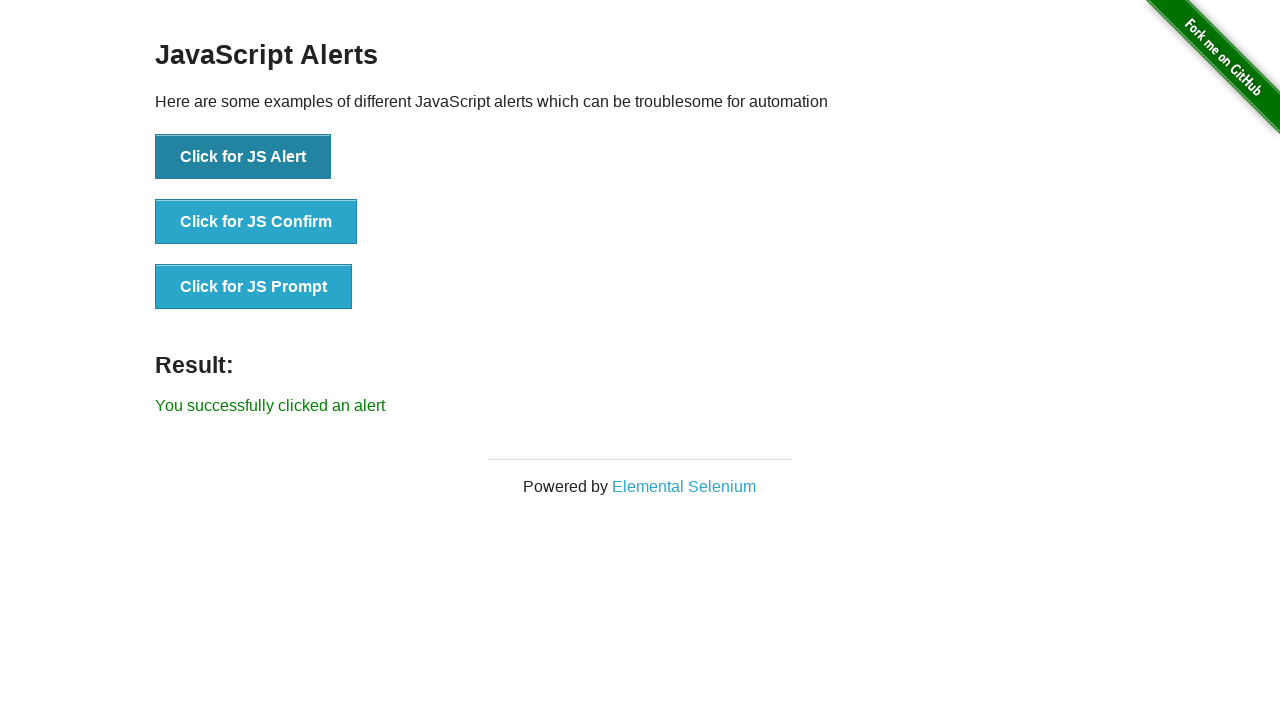

Result element loaded after accepting JS Alert
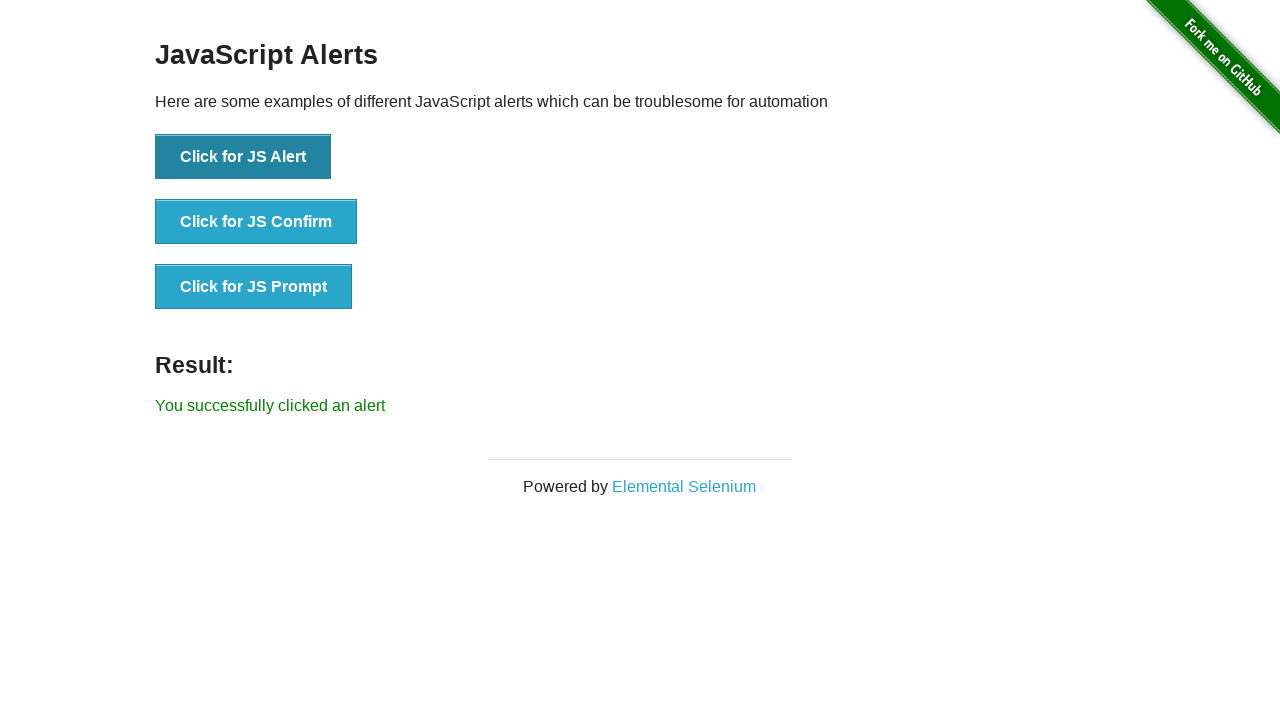

Registered one-time dialog handler to dismiss confirm dialog
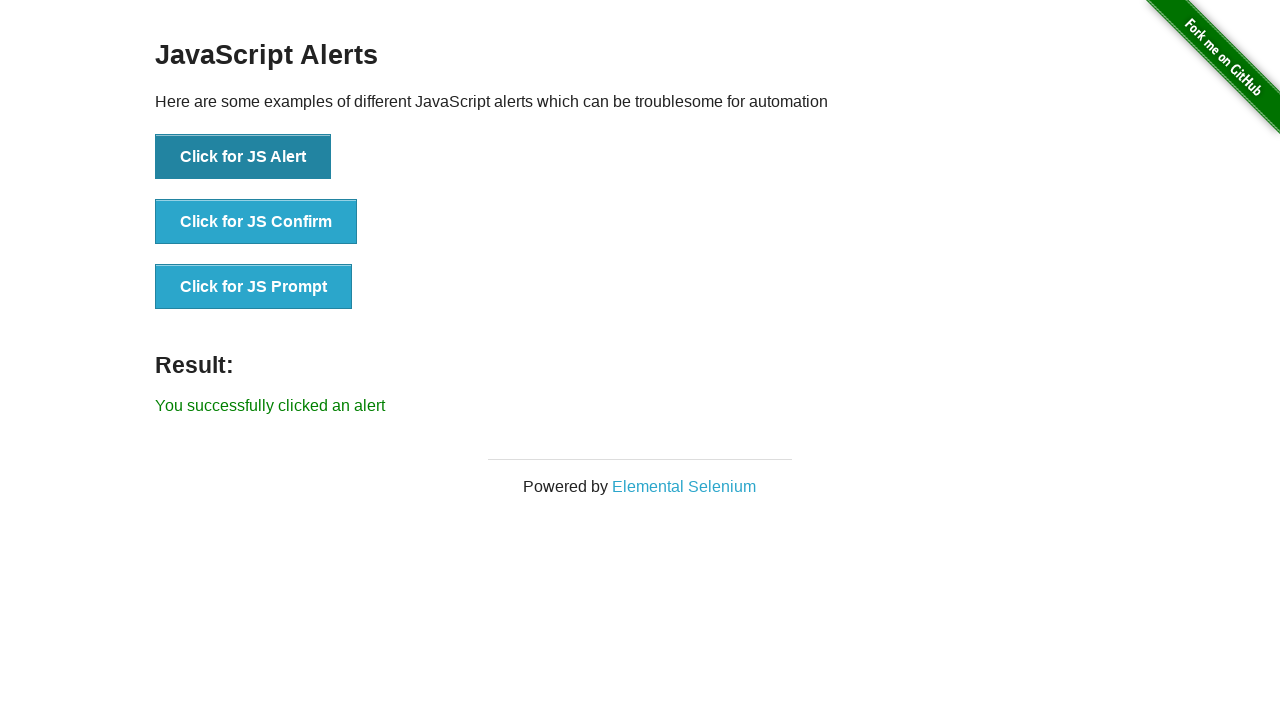

Clicked JS Confirm trigger button and dismissed the alert at (256, 222) on button[onclick='jsConfirm()']
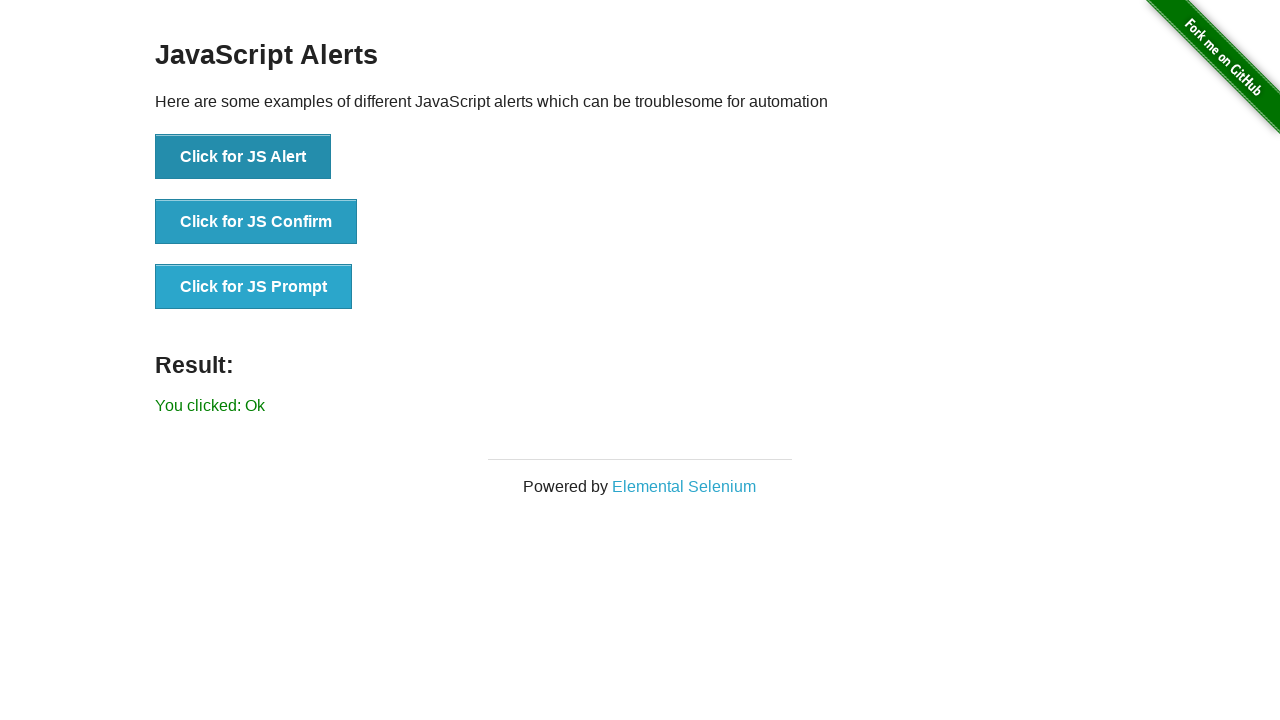

Result element loaded after dismissing JS Confirm
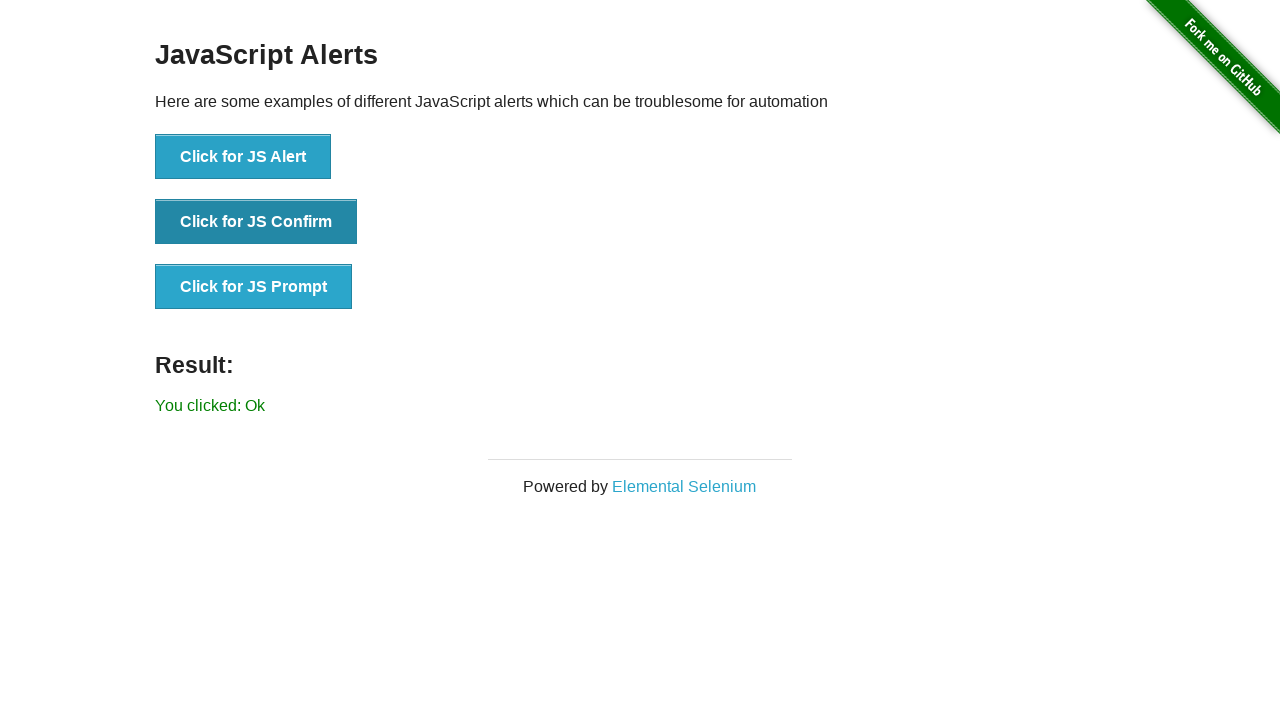

Registered one-time dialog handler to accept prompt with text 'My name is Teo!'
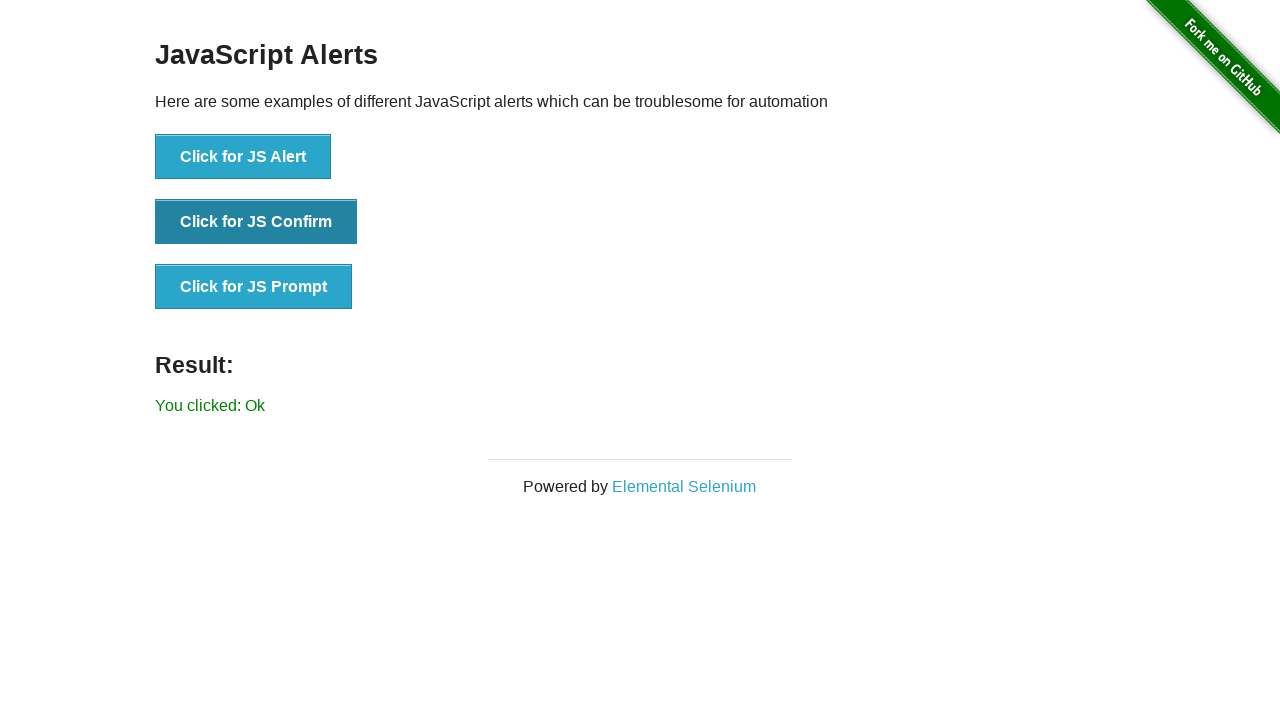

Clicked JS Prompt trigger button and accepted with text input at (254, 287) on button[onclick='jsPrompt()']
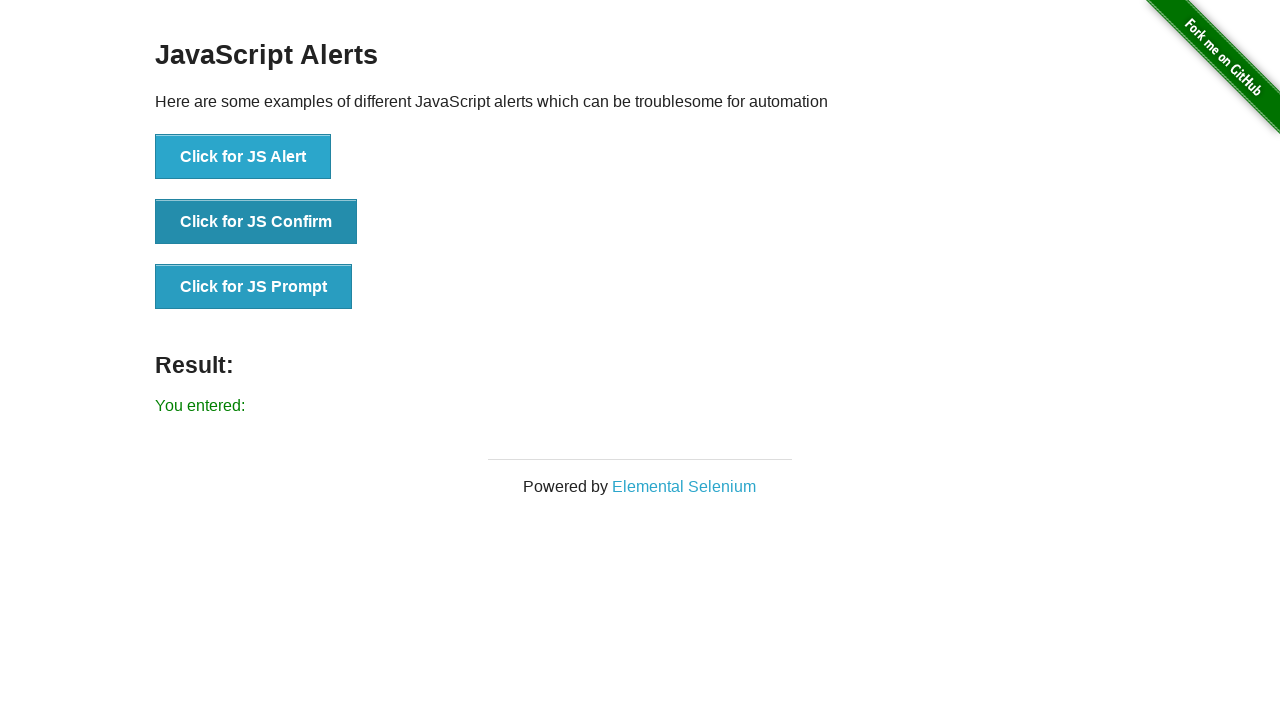

Result element loaded after accepting JS Prompt
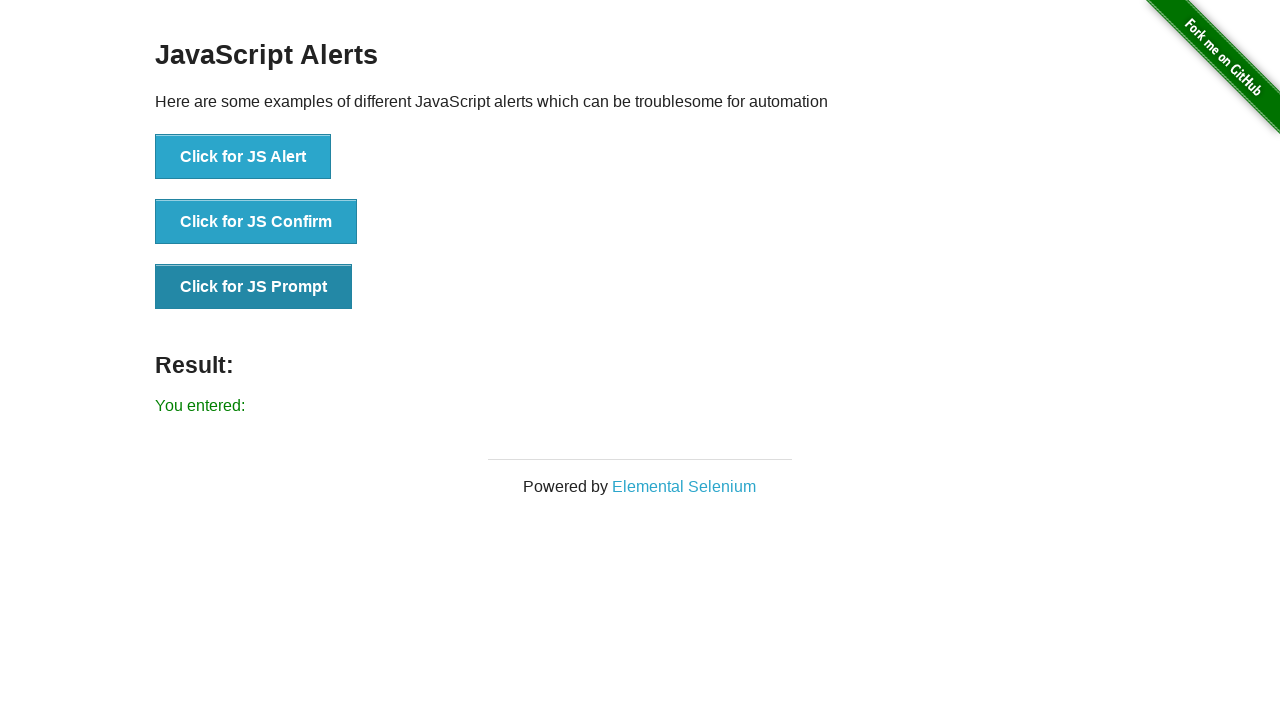

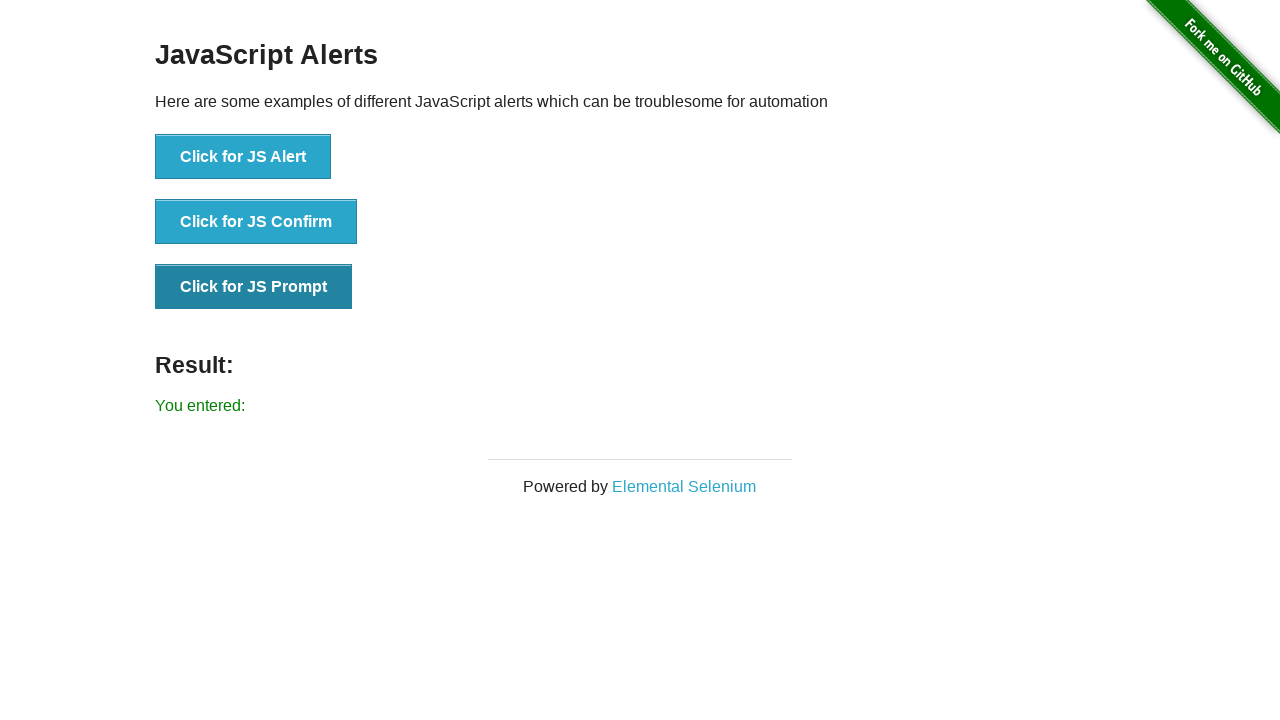